Tests clicking on the Add/Remove Elements link and then clicking the Add Element button

Starting URL: https://the-internet.herokuapp.com/

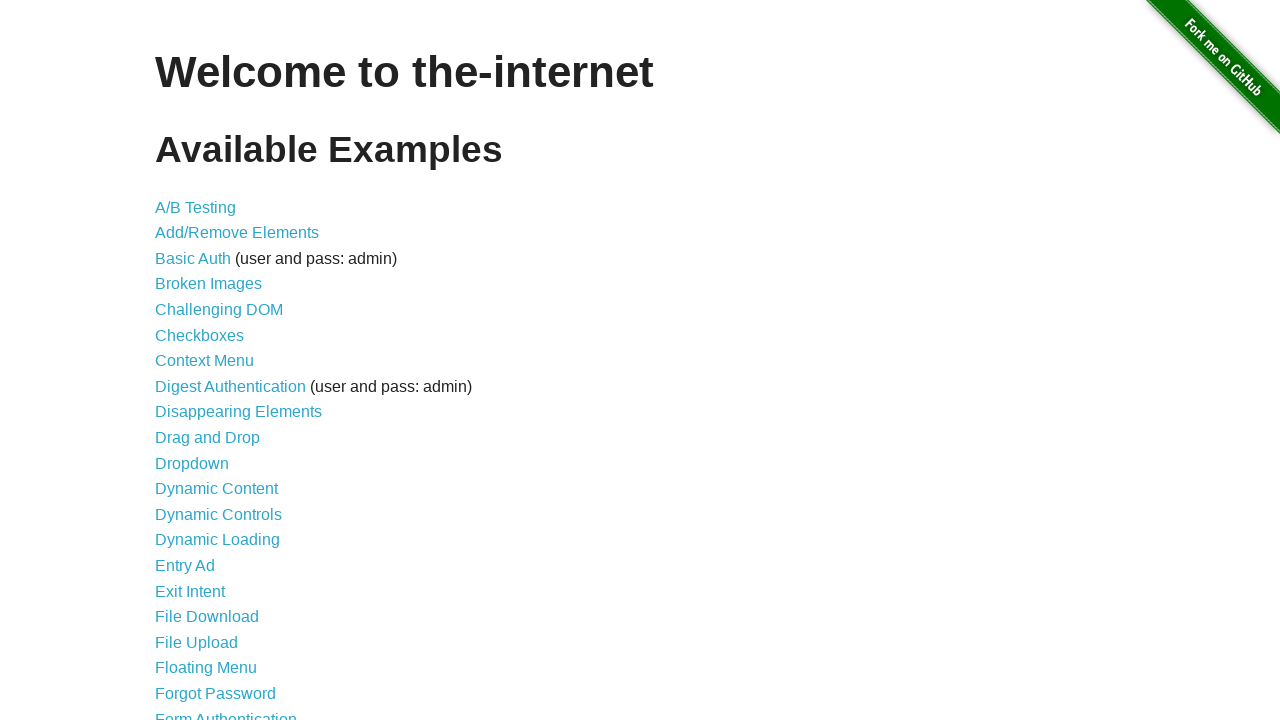

Clicked on Add/Remove Elements link at (237, 233) on text=Add/Remove Elements
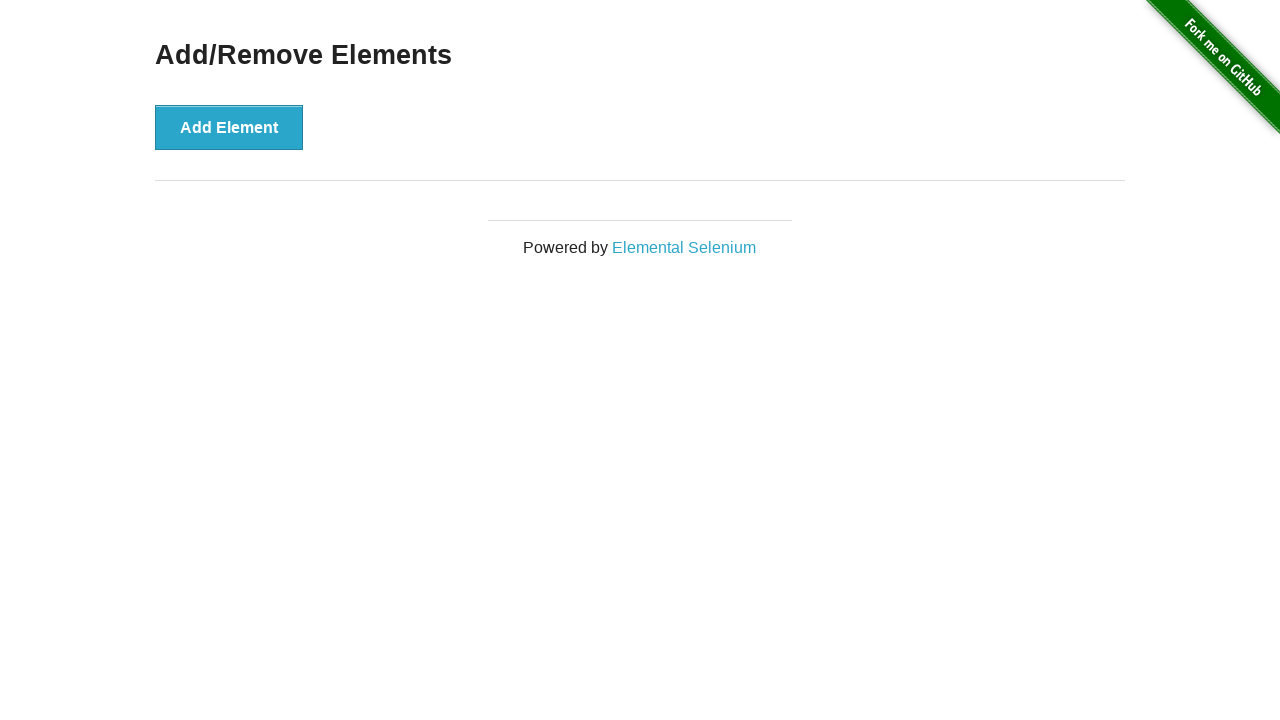

Clicked on Add Element button at (229, 127) on text=Add Element
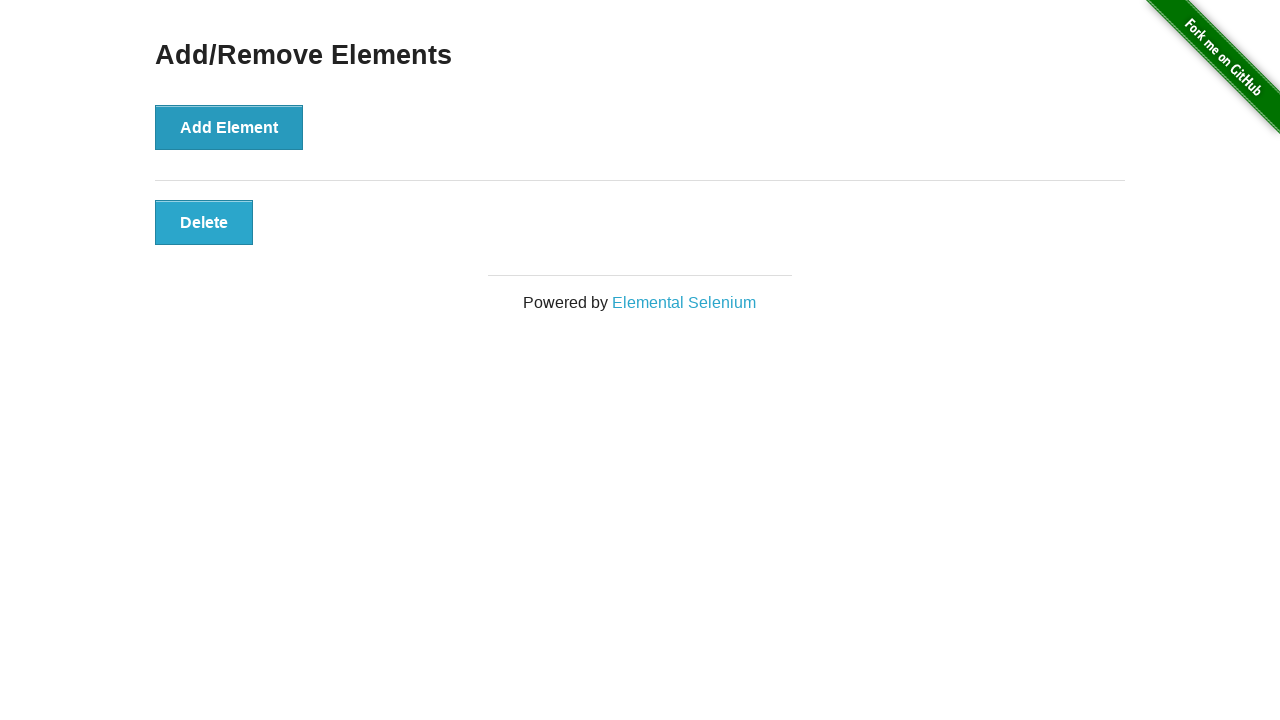

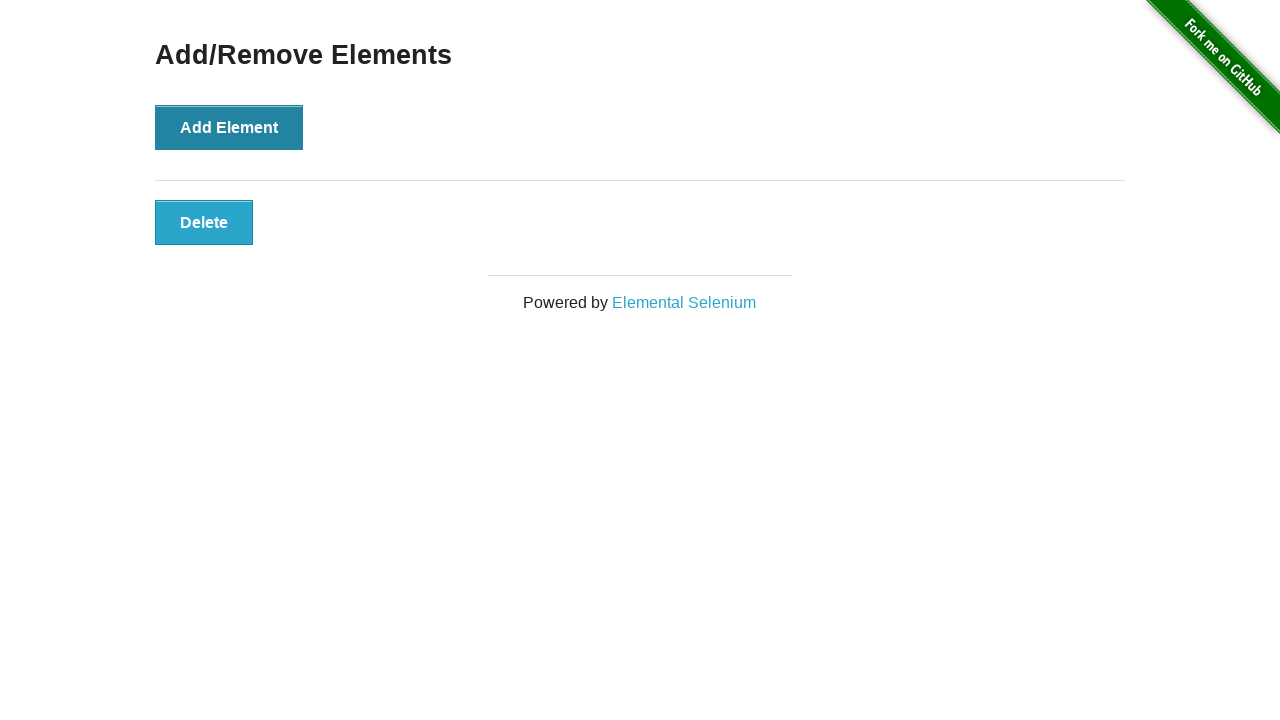